Tests that pressing Escape cancels edits and restores the original text

Starting URL: https://demo.playwright.dev/todomvc

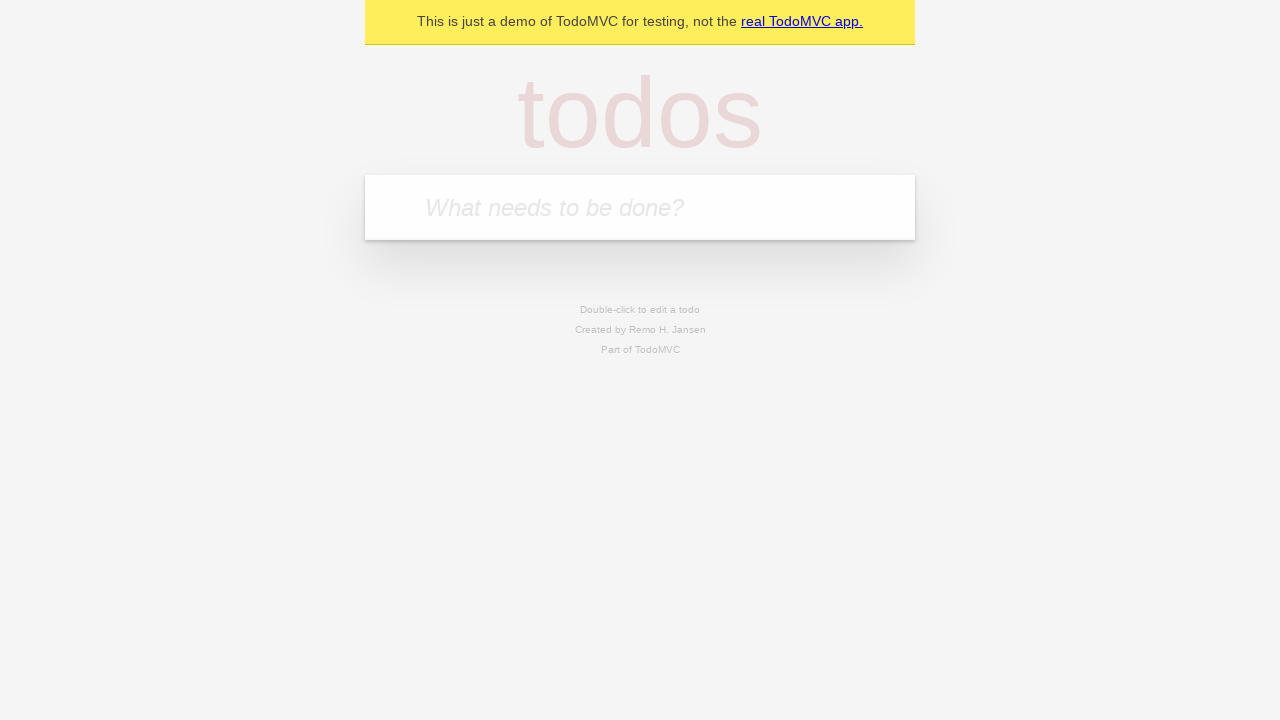

Filled todo input with 'buy some cheese' on internal:attr=[placeholder="What needs to be done?"i]
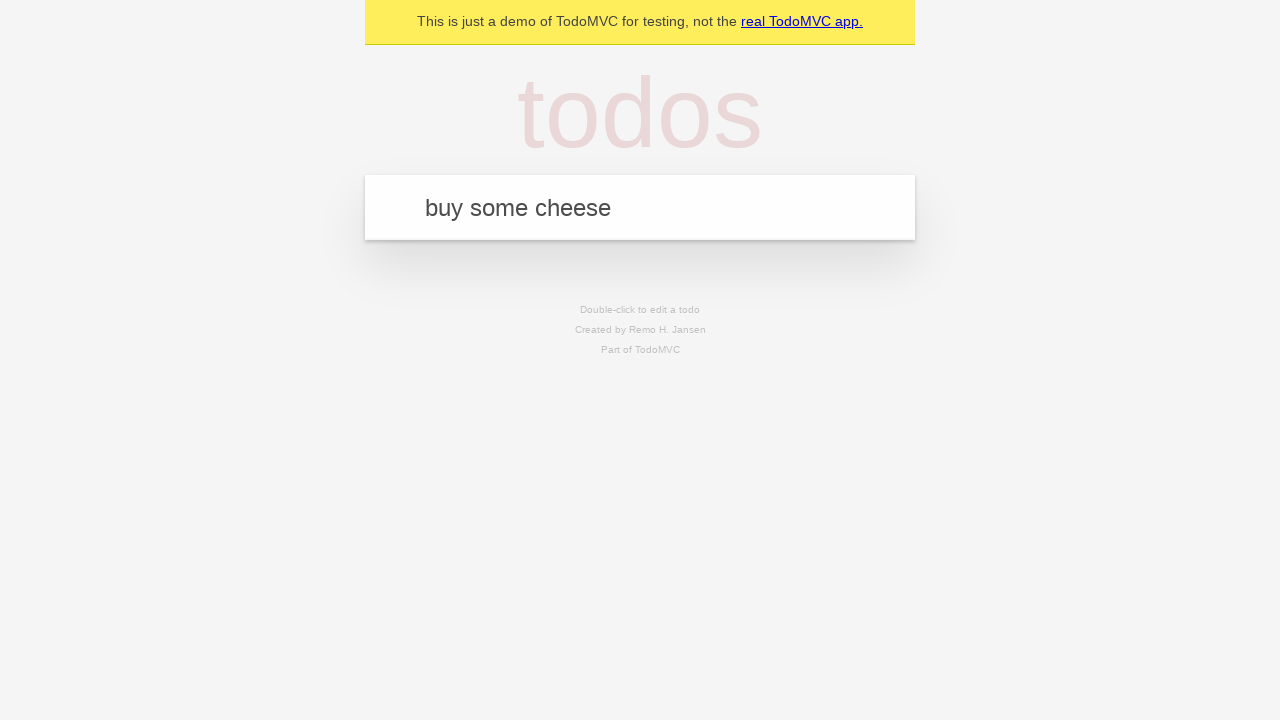

Pressed Enter to create first todo on internal:attr=[placeholder="What needs to be done?"i]
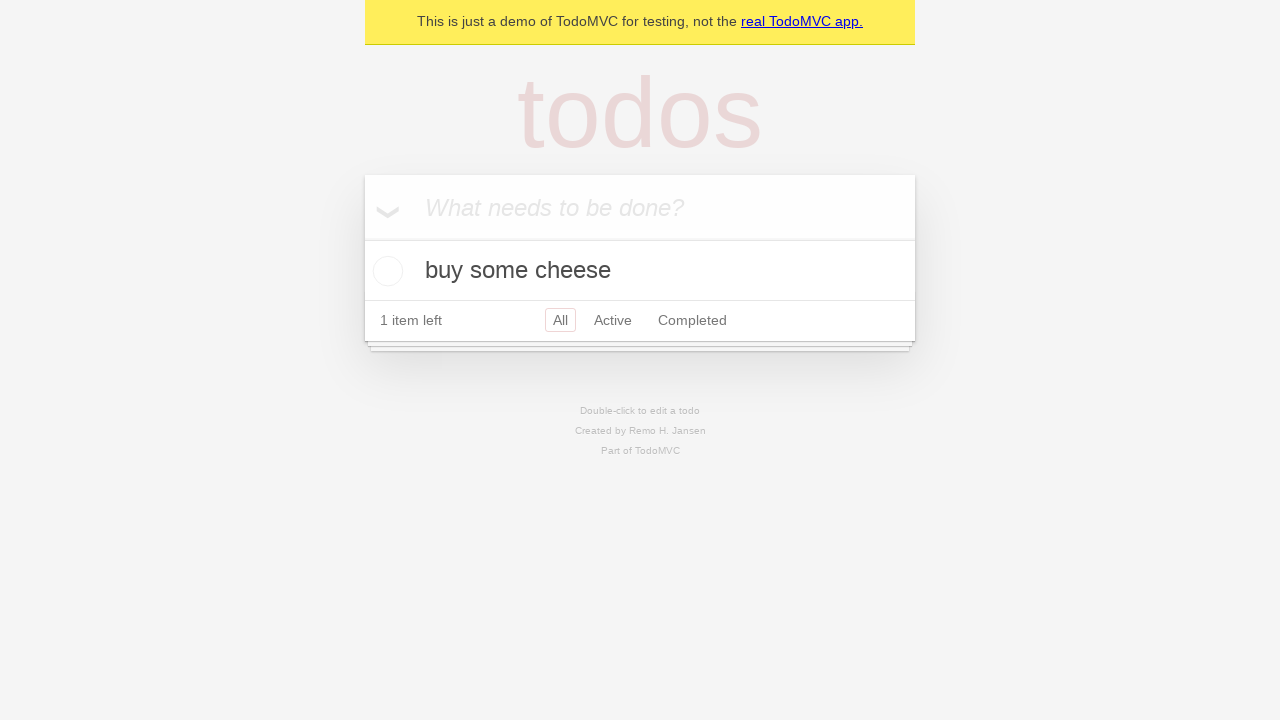

Filled todo input with 'feed the cat' on internal:attr=[placeholder="What needs to be done?"i]
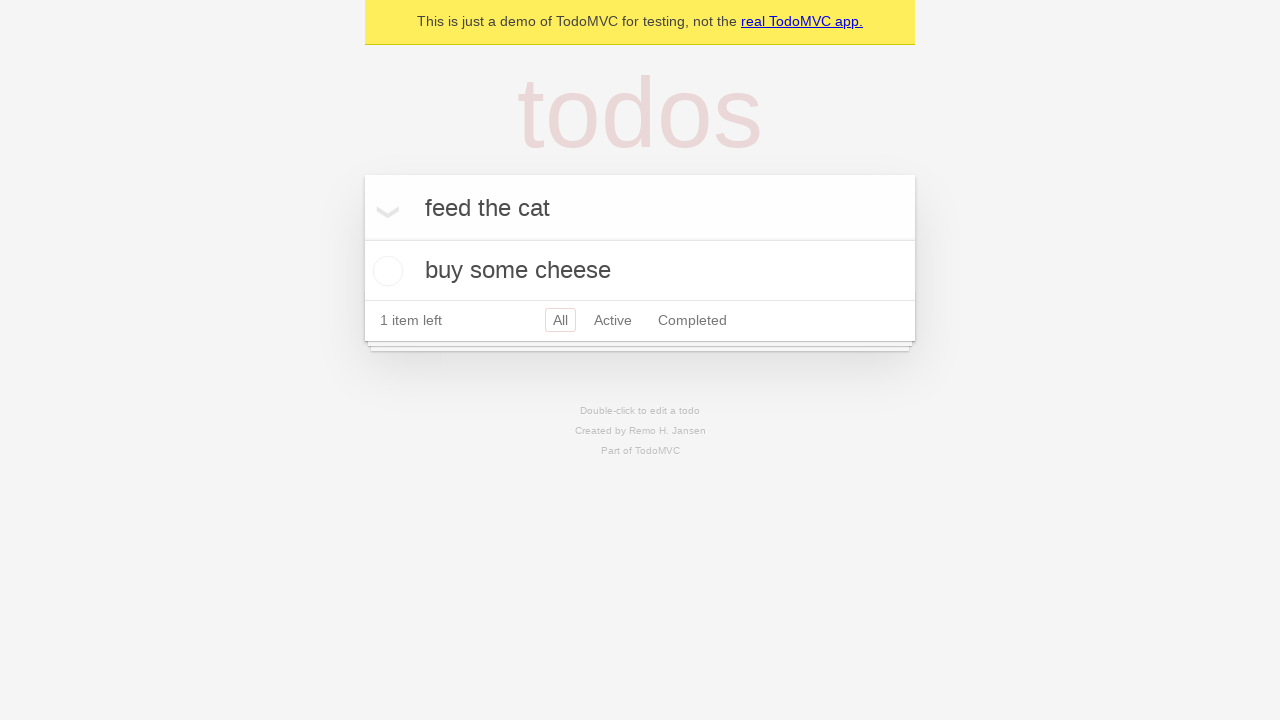

Pressed Enter to create second todo on internal:attr=[placeholder="What needs to be done?"i]
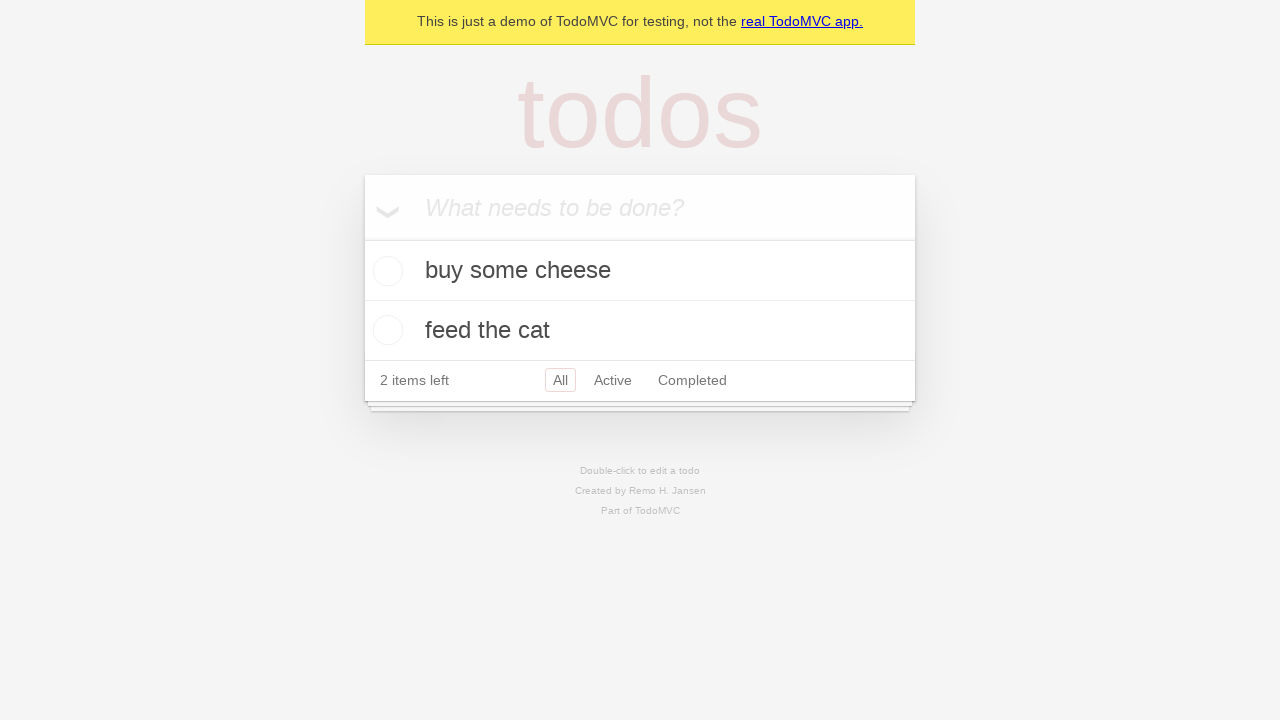

Filled todo input with 'book a doctors appointment' on internal:attr=[placeholder="What needs to be done?"i]
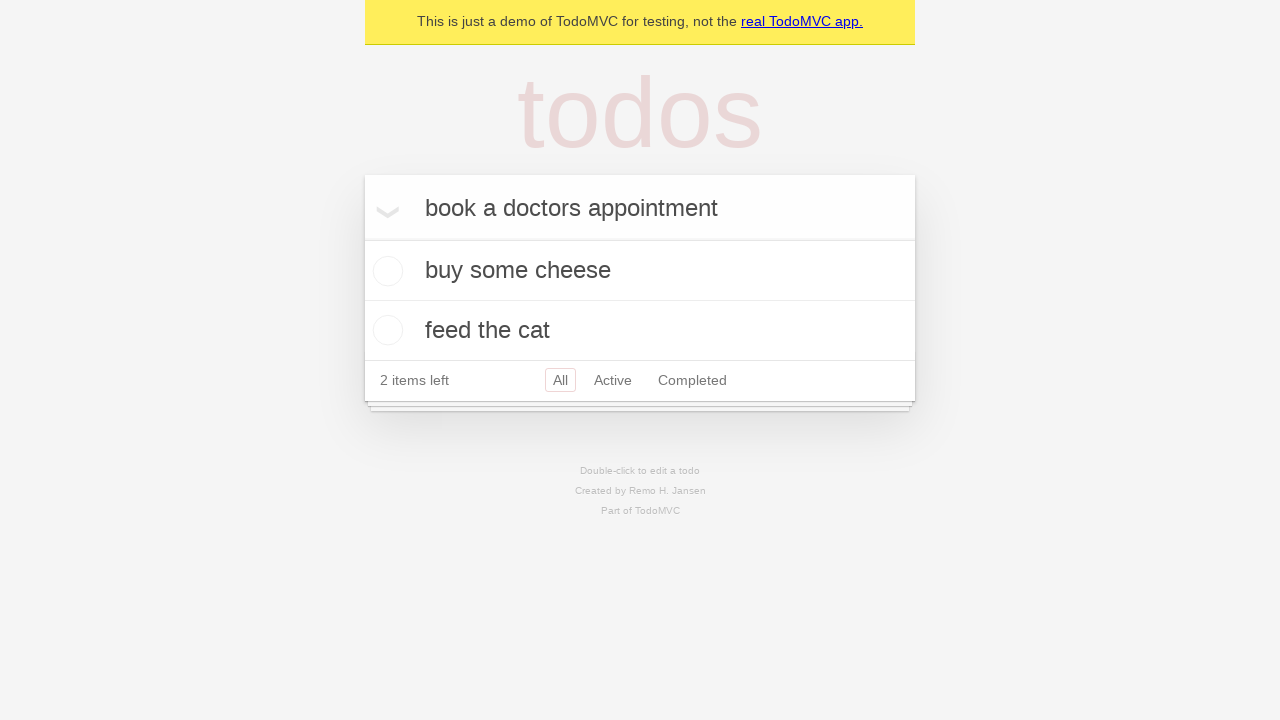

Pressed Enter to create third todo on internal:attr=[placeholder="What needs to be done?"i]
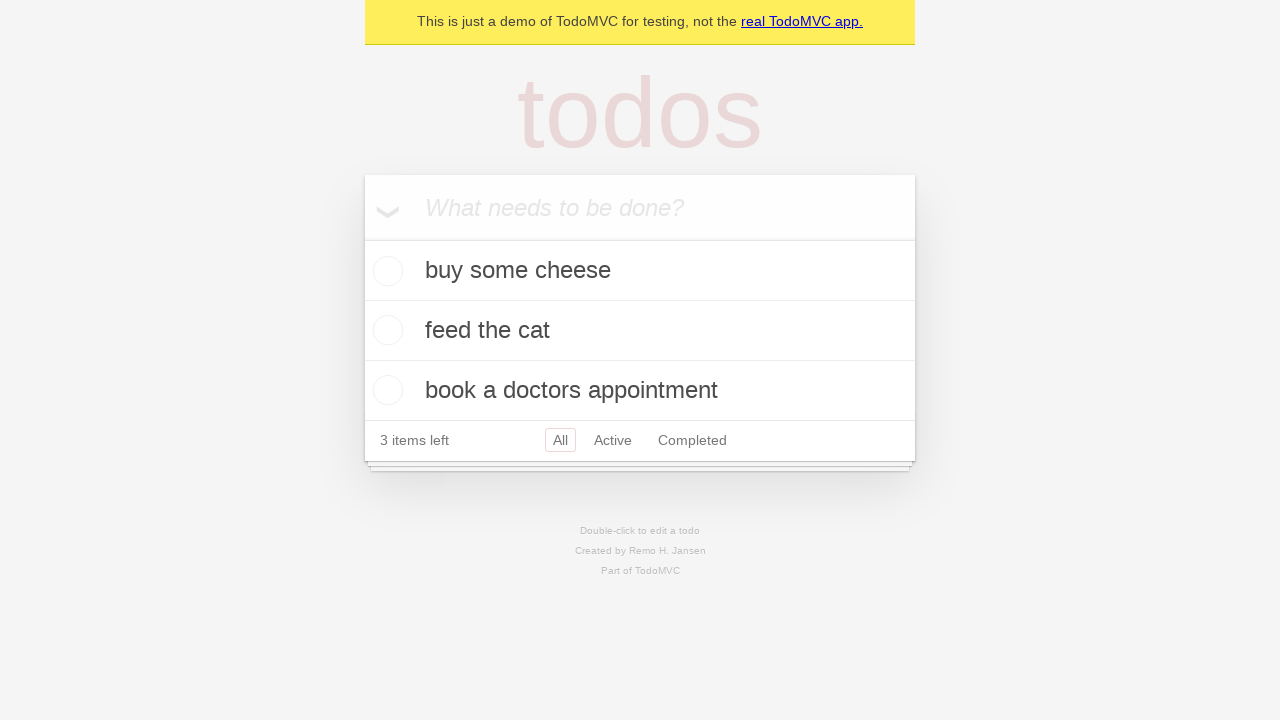

Double-clicked second todo item to enter edit mode at (640, 331) on internal:testid=[data-testid="todo-item"s] >> nth=1
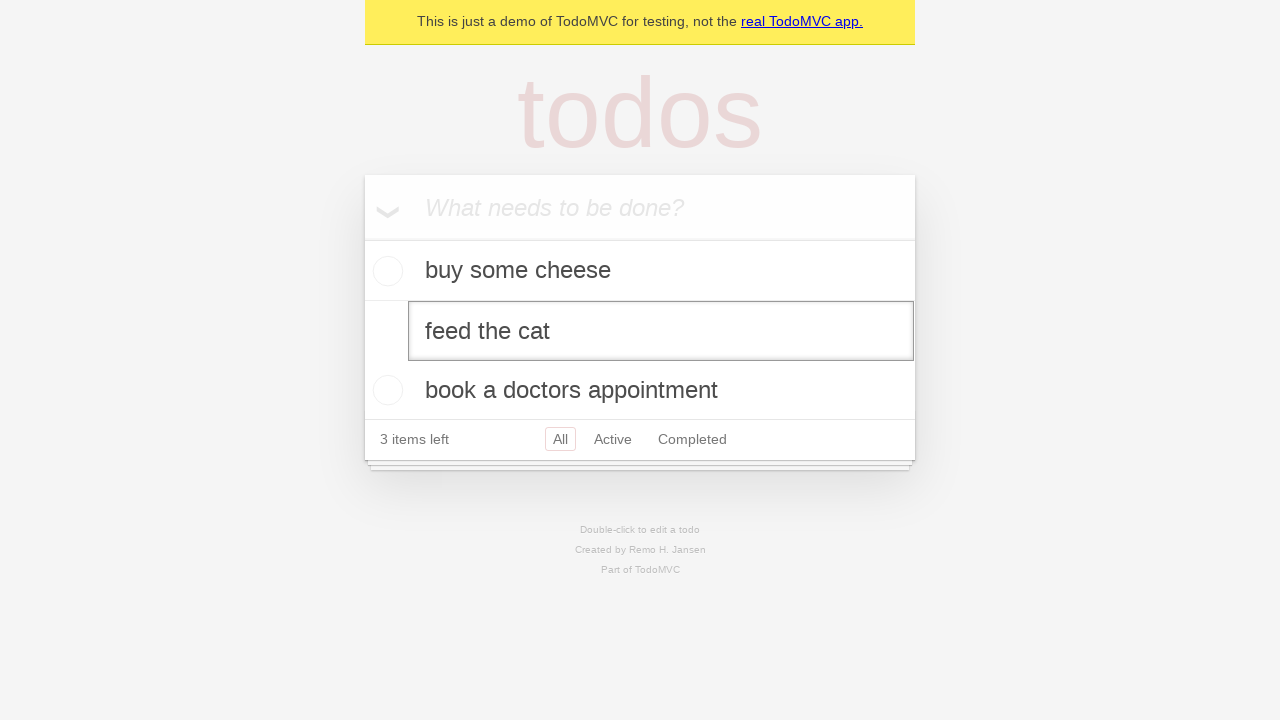

Changed edit text to 'buy some sausages' on internal:testid=[data-testid="todo-item"s] >> nth=1 >> internal:role=textbox[nam
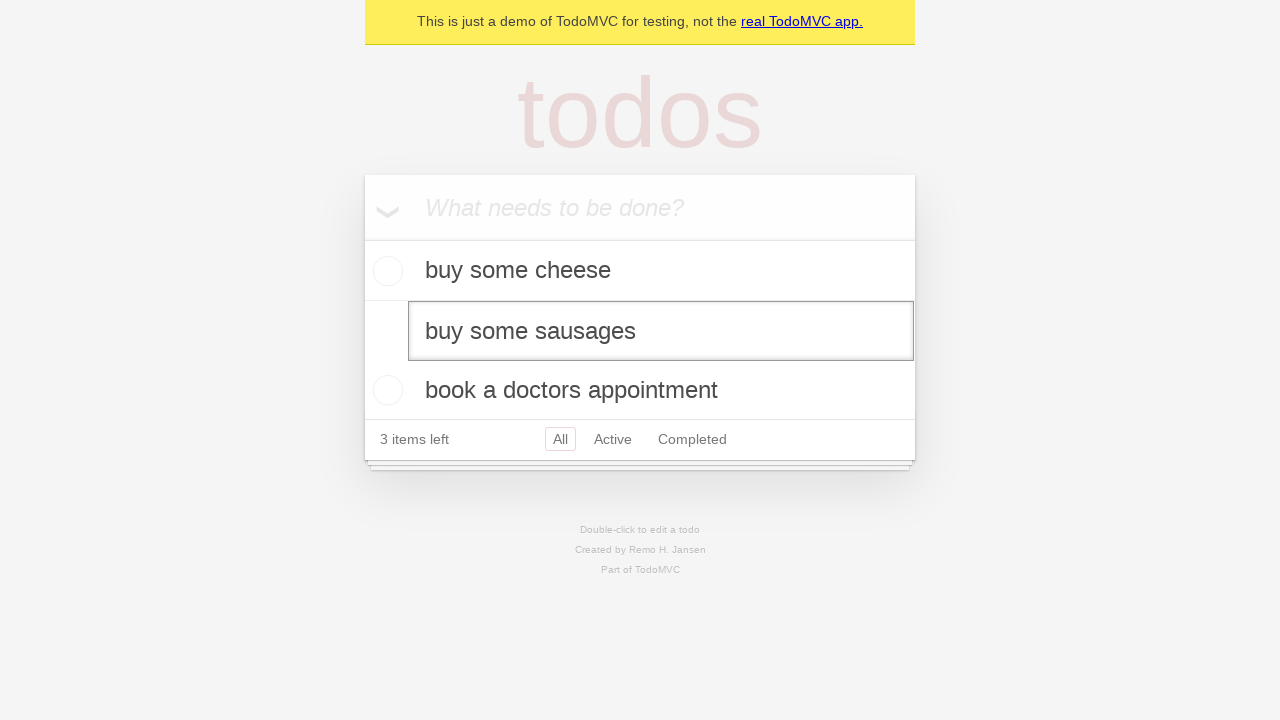

Pressed Escape to cancel edit and restore original text on internal:testid=[data-testid="todo-item"s] >> nth=1 >> internal:role=textbox[nam
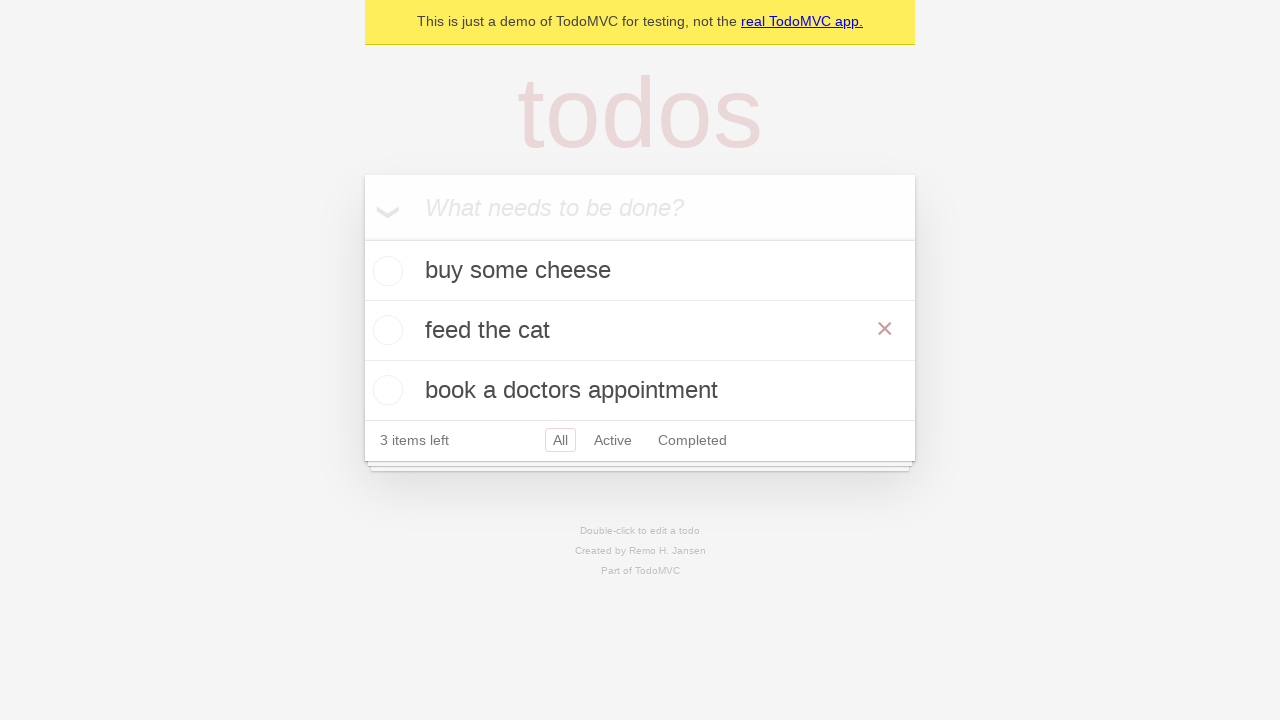

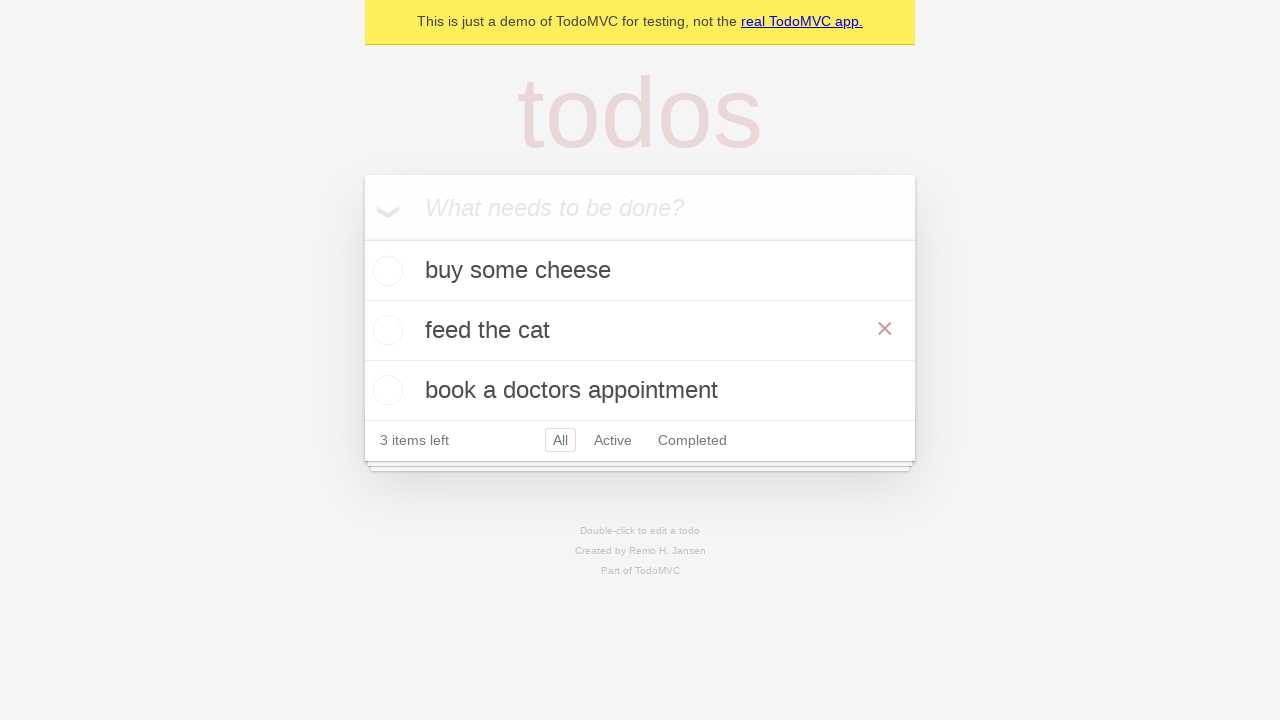